Tests multi-select dropdown functionality by selecting multiple options (Apple and Peach) and verifying they are correctly selected.

Starting URL: https://www.letskodeit.com/practice

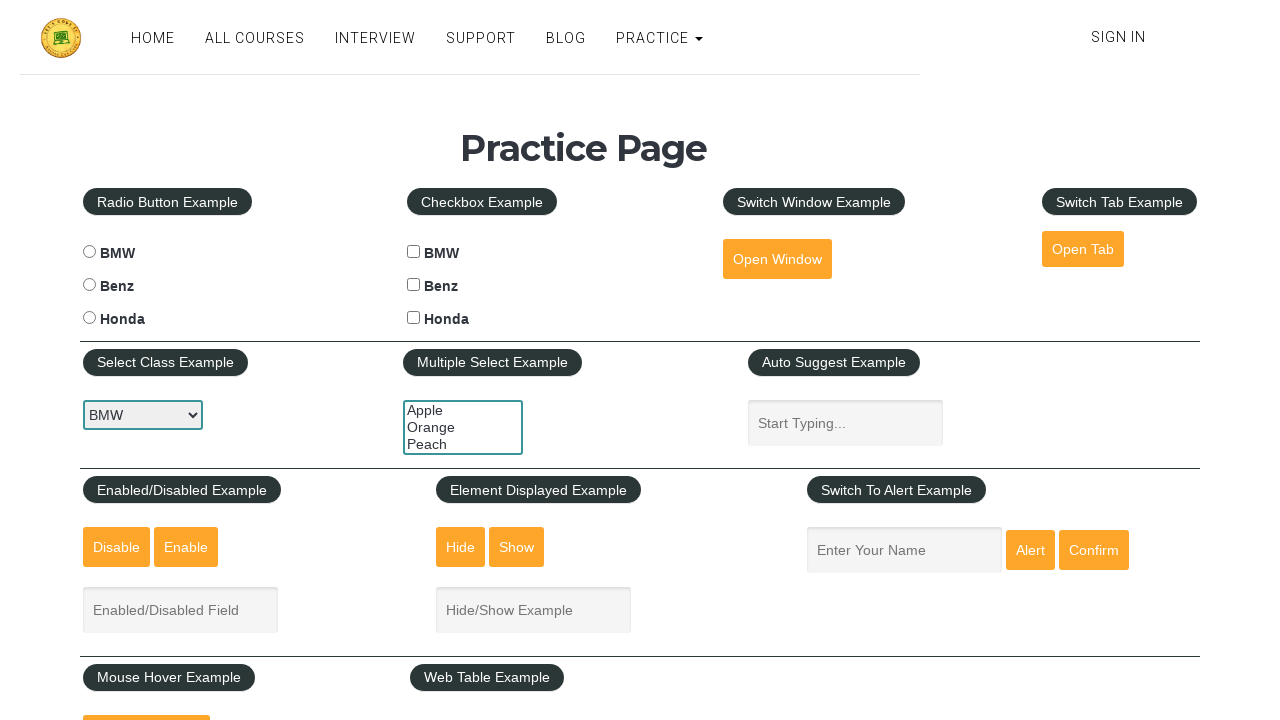

Located multi-select dropdown element with id 'multiple-select-example'
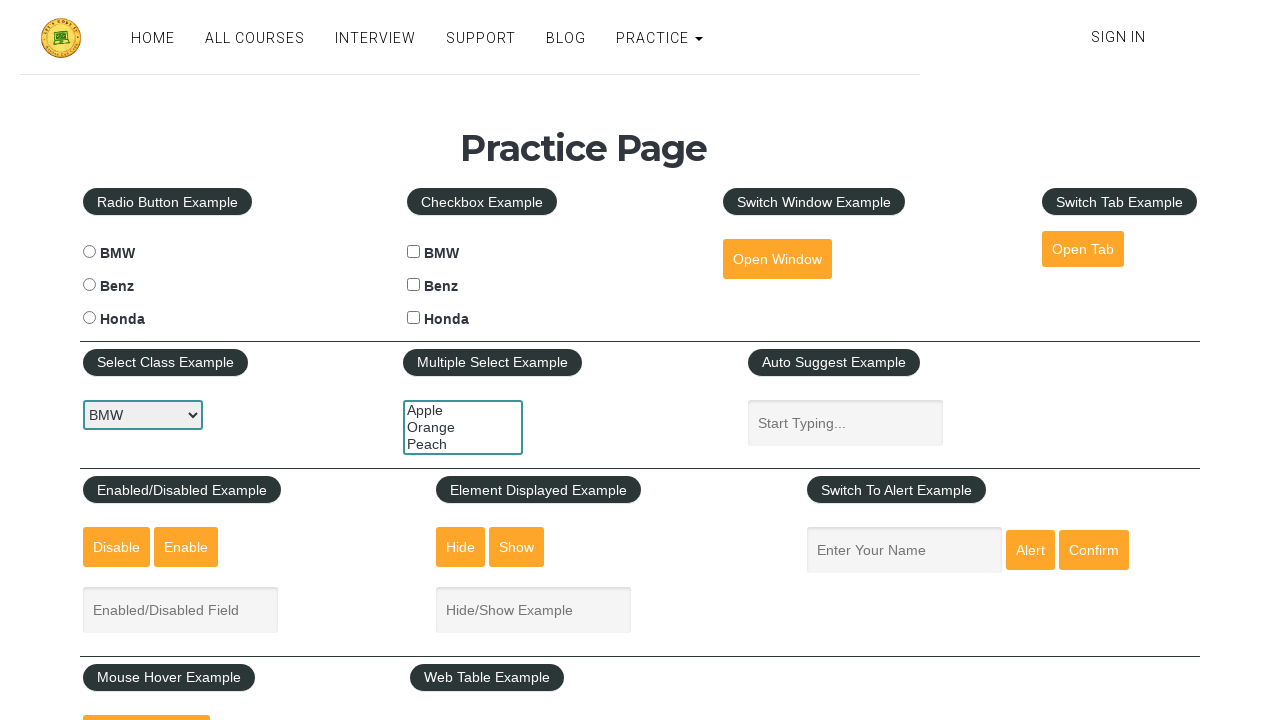

Selected multiple options: Apple and Peach from the dropdown on [id="multiple-select-example"]
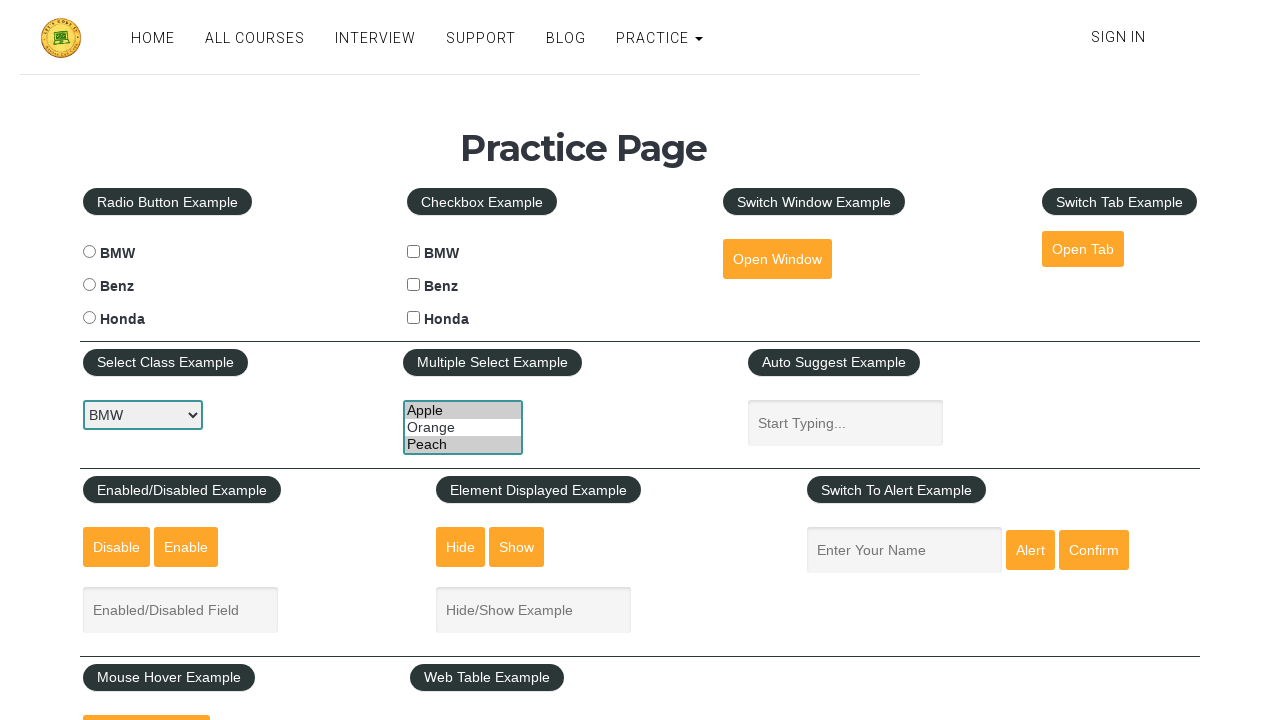

Retrieved all checked options from the multi-select dropdown
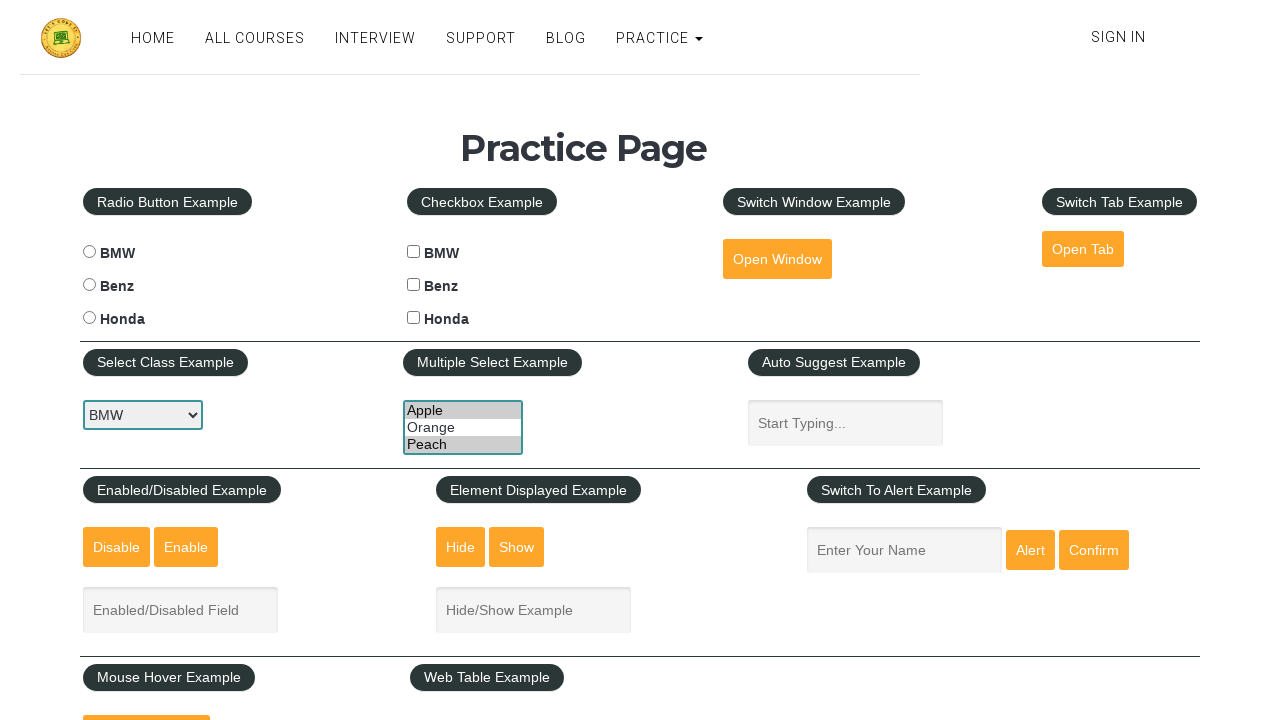

Verified that exactly 2 options are selected
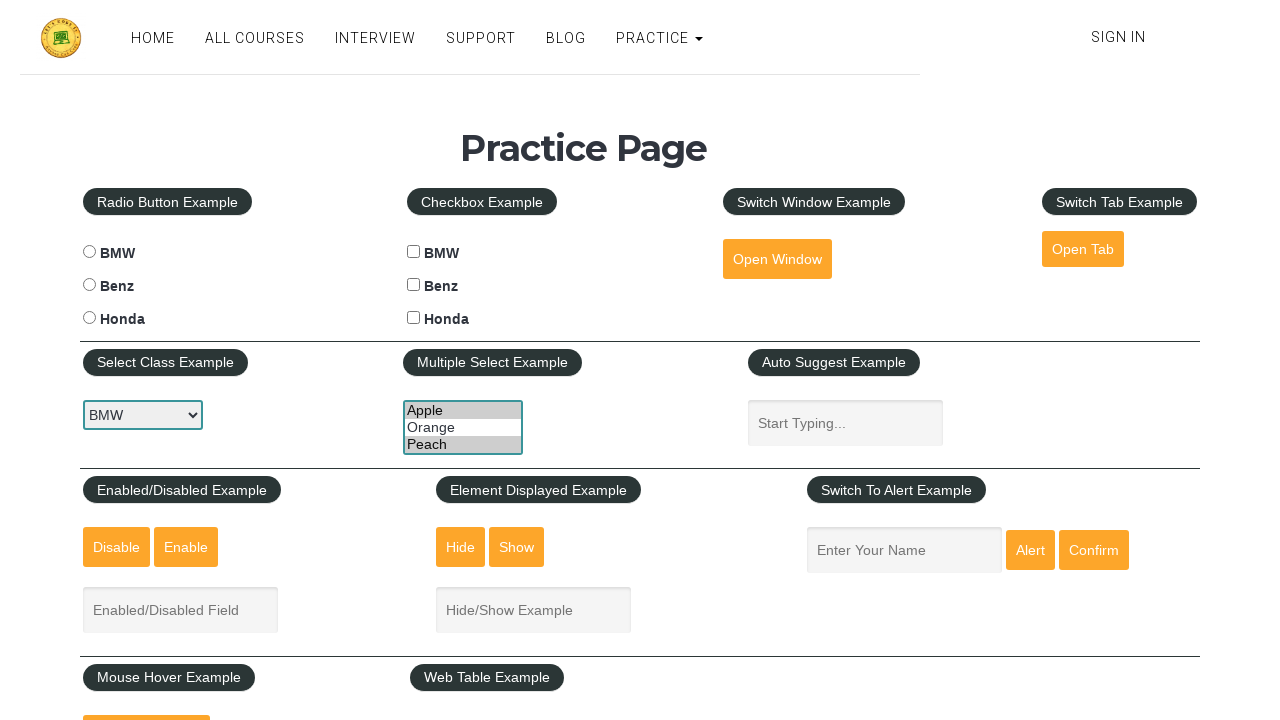

Verified that Apple is among the selected options
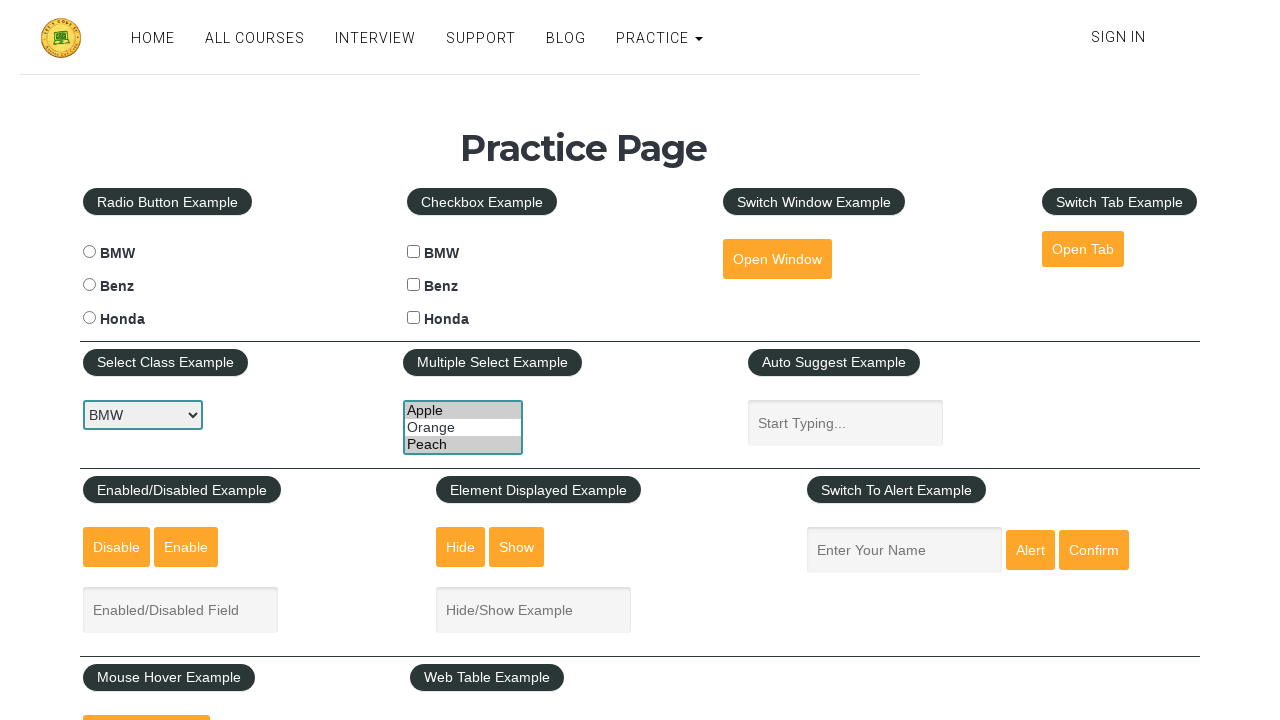

Verified that Peach is among the selected options
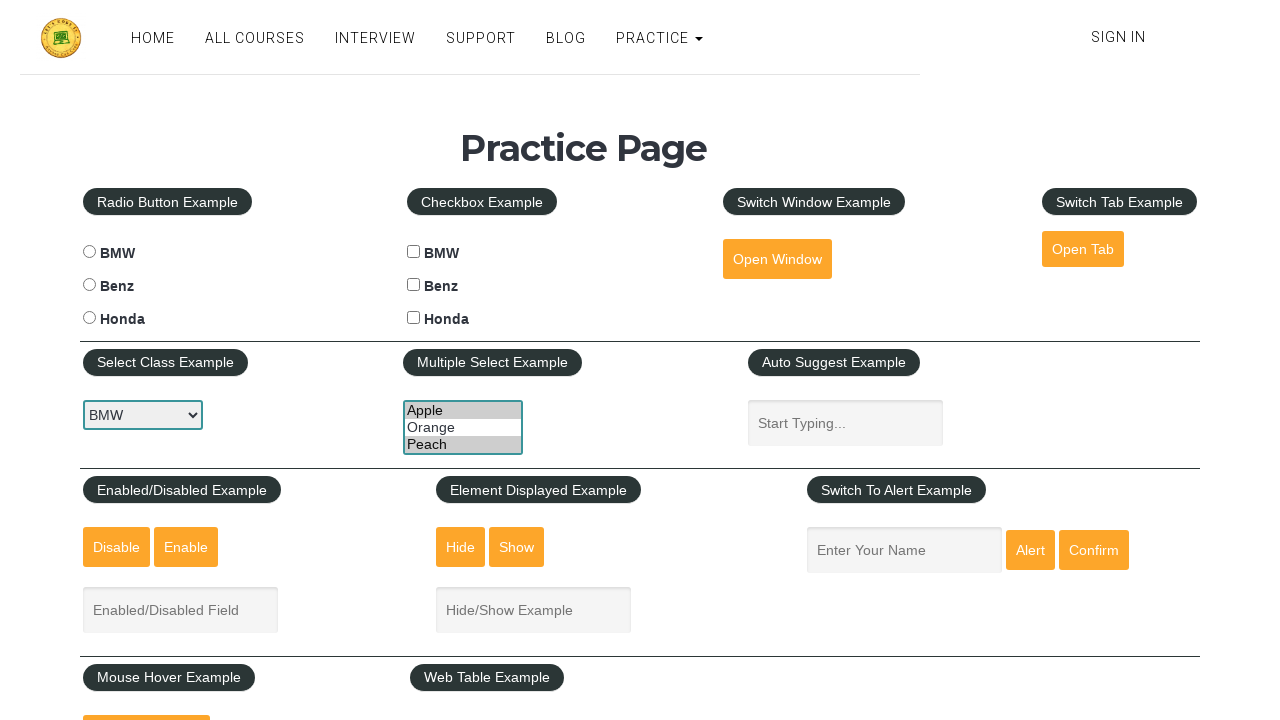

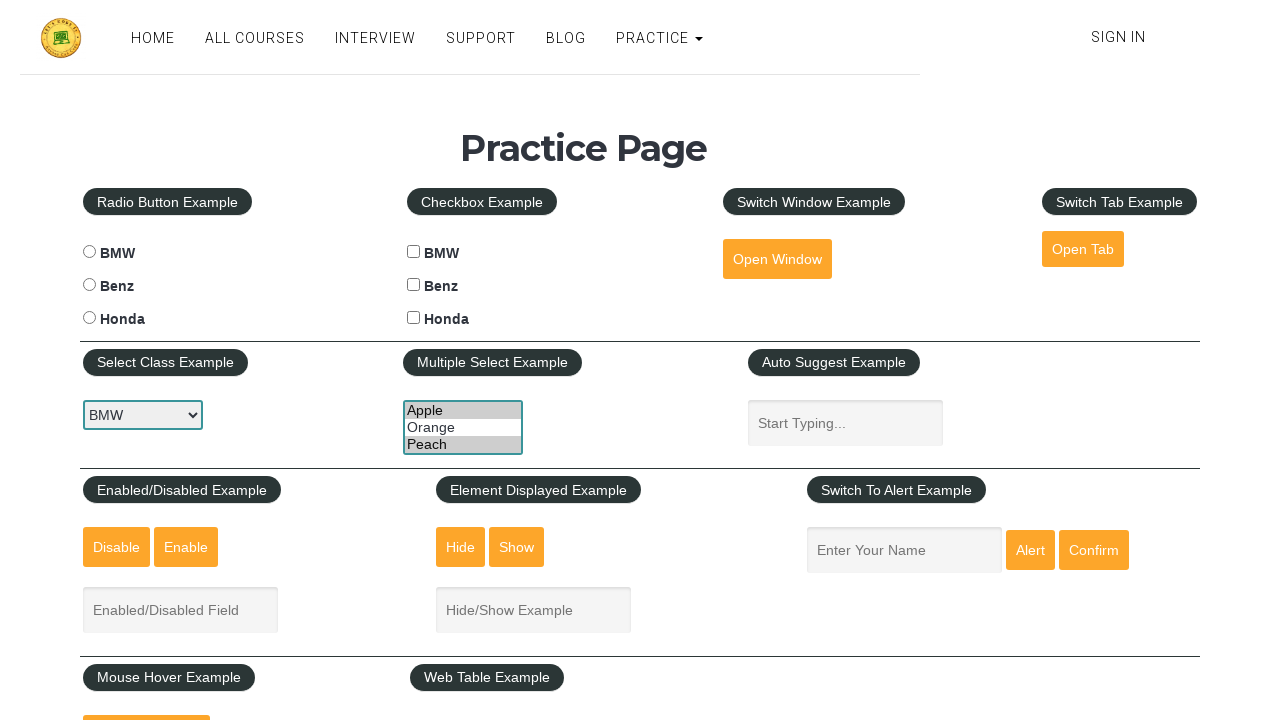